Visits multiple portfolio websites sequentially, navigating to each URL and waiting for the page to load before moving to the next one.

Starting URL: https://proyecto-cintianecol.web.app/

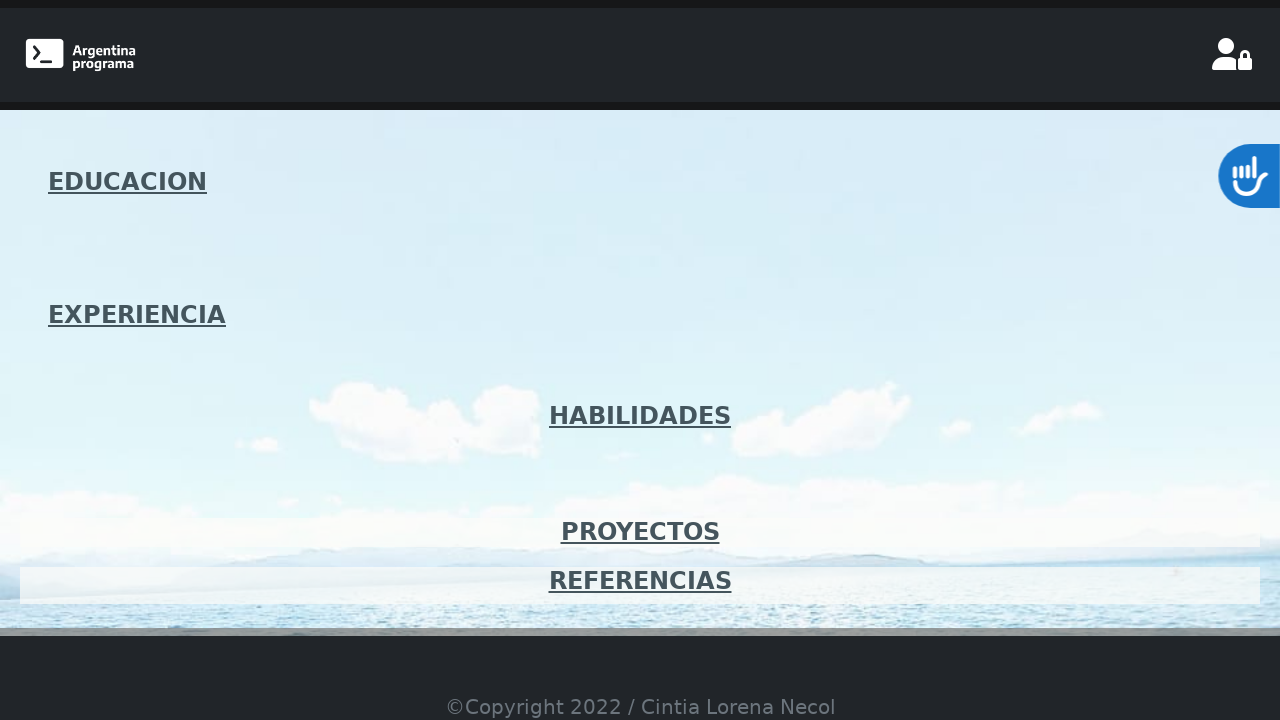

First portfolio page loaded (https://proyecto-cintianecol.web.app/)
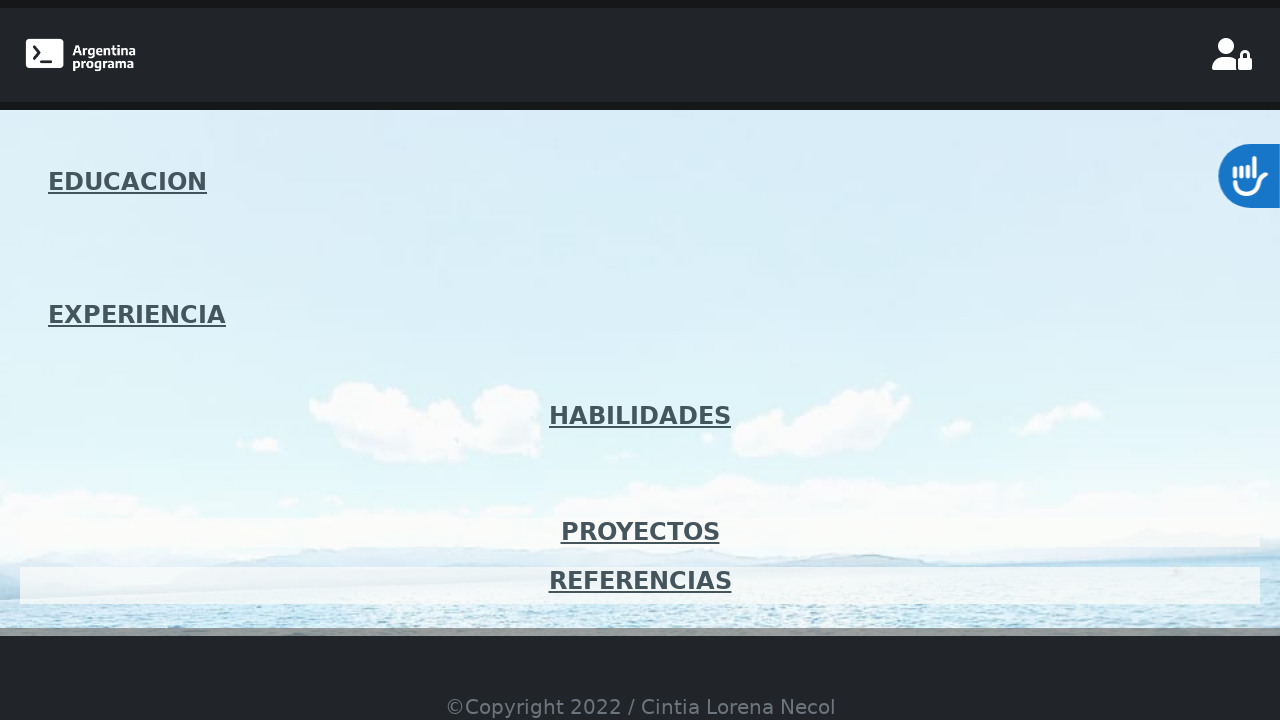

Navigated to second portfolio (https://pov-portfolio.web.app/)
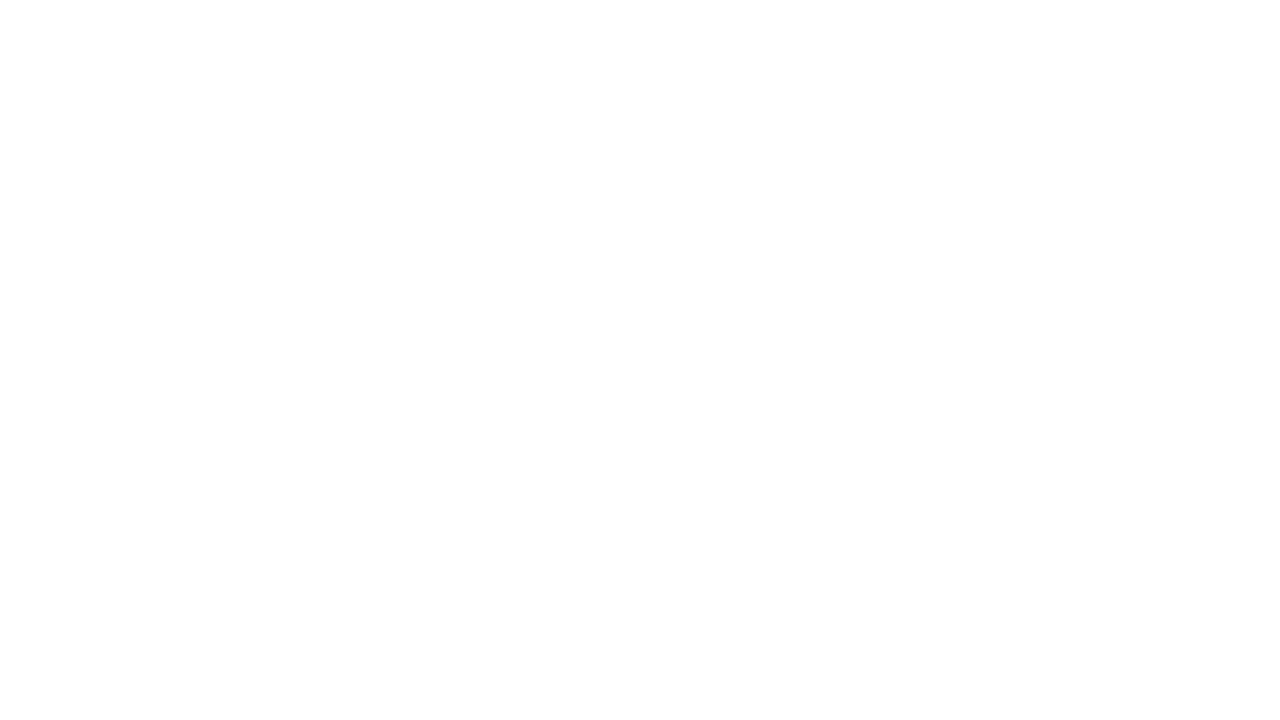

Second portfolio page loaded and network idle
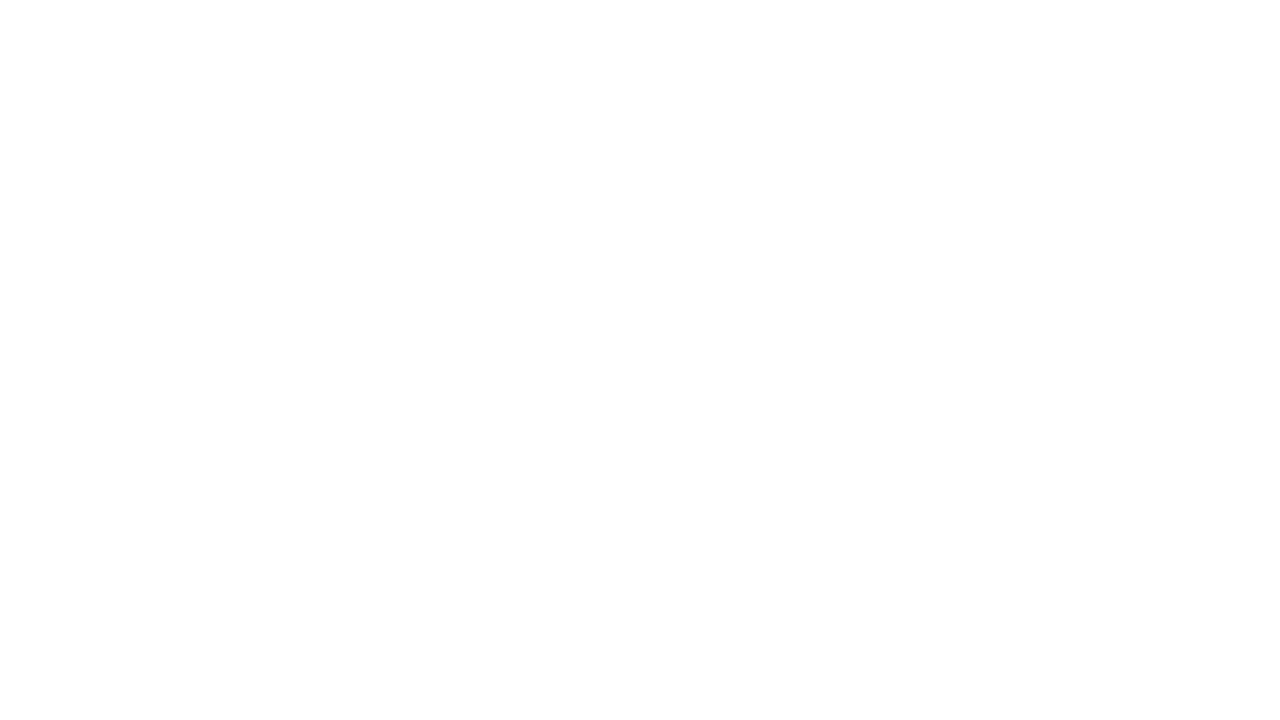

Navigated to third portfolio (https://portfolio-karinsd.web.app/)
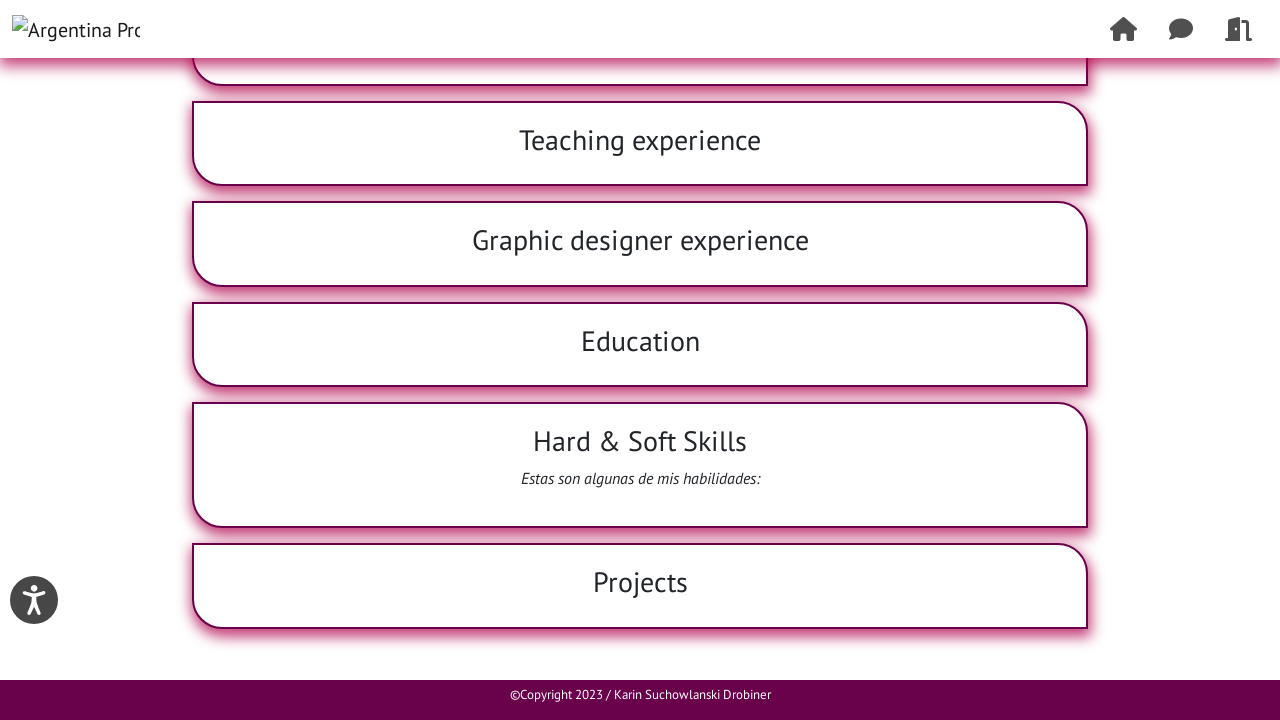

Third portfolio page loaded and network idle
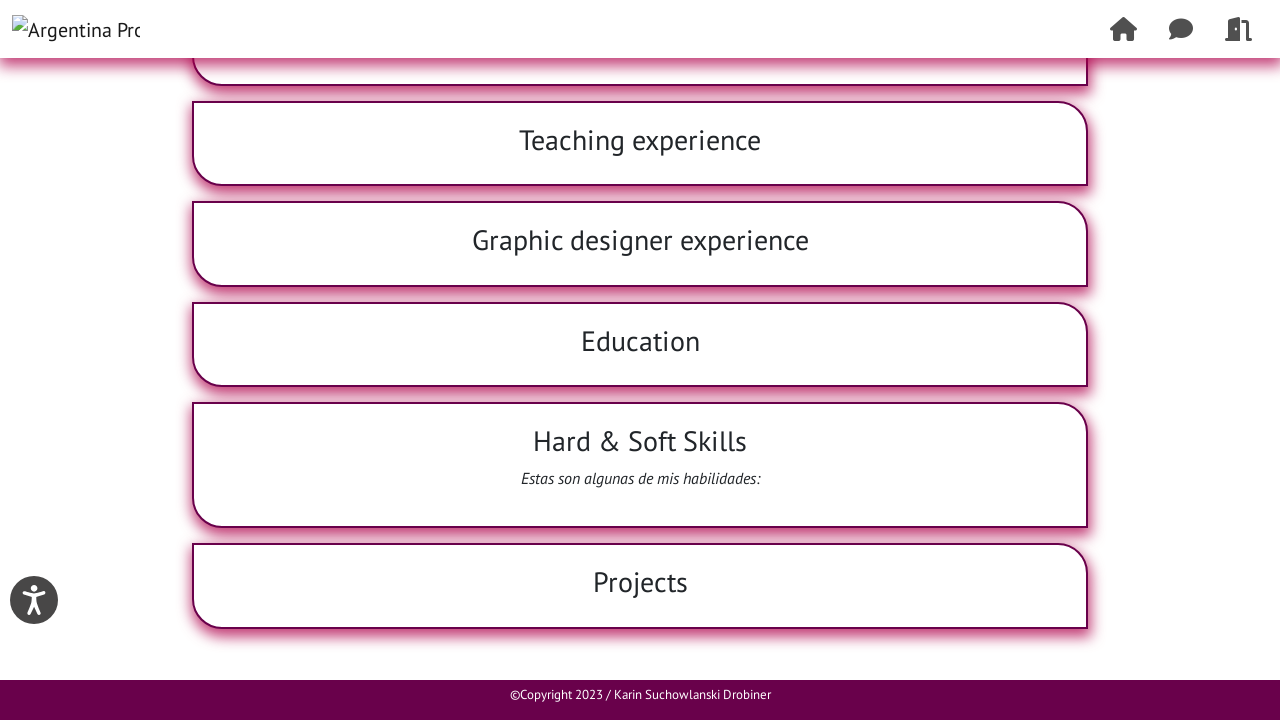

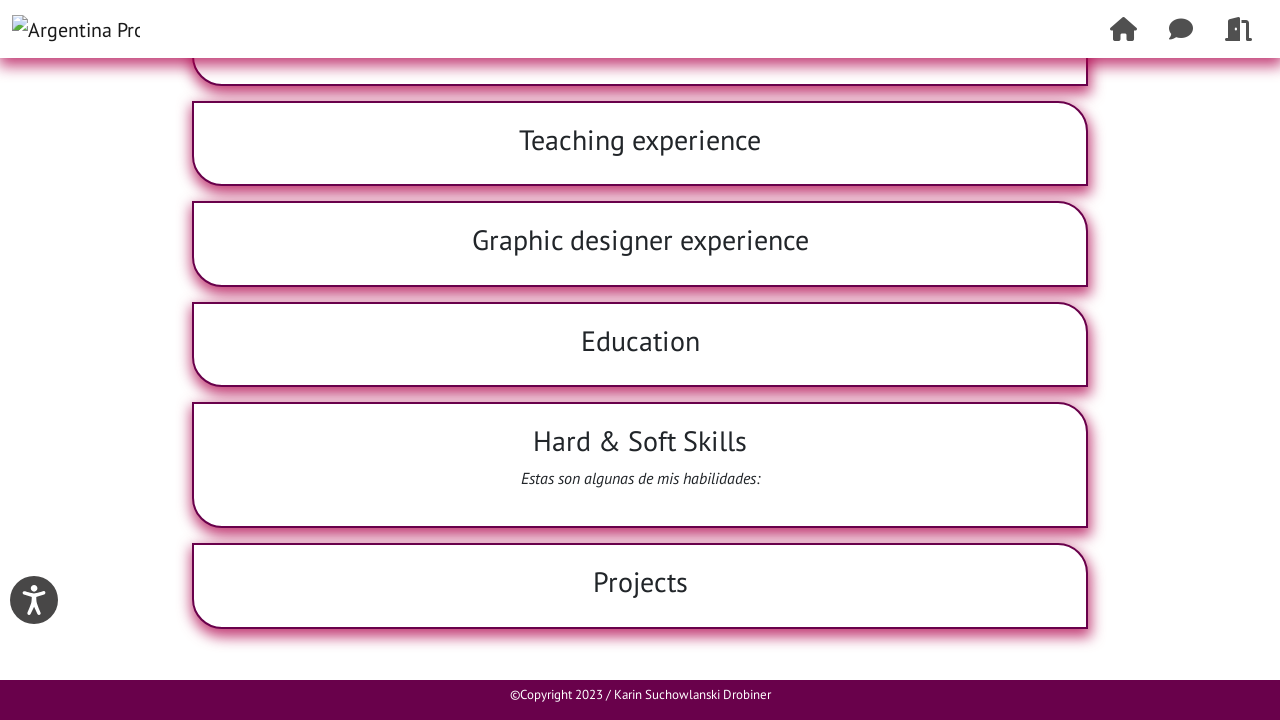